Tests calendar date picker functionality by navigating to a new window, selecting a specific date (June 15, 2027), and verifying the selected date values

Starting URL: https://rahulshettyacademy.com/seleniumPractise

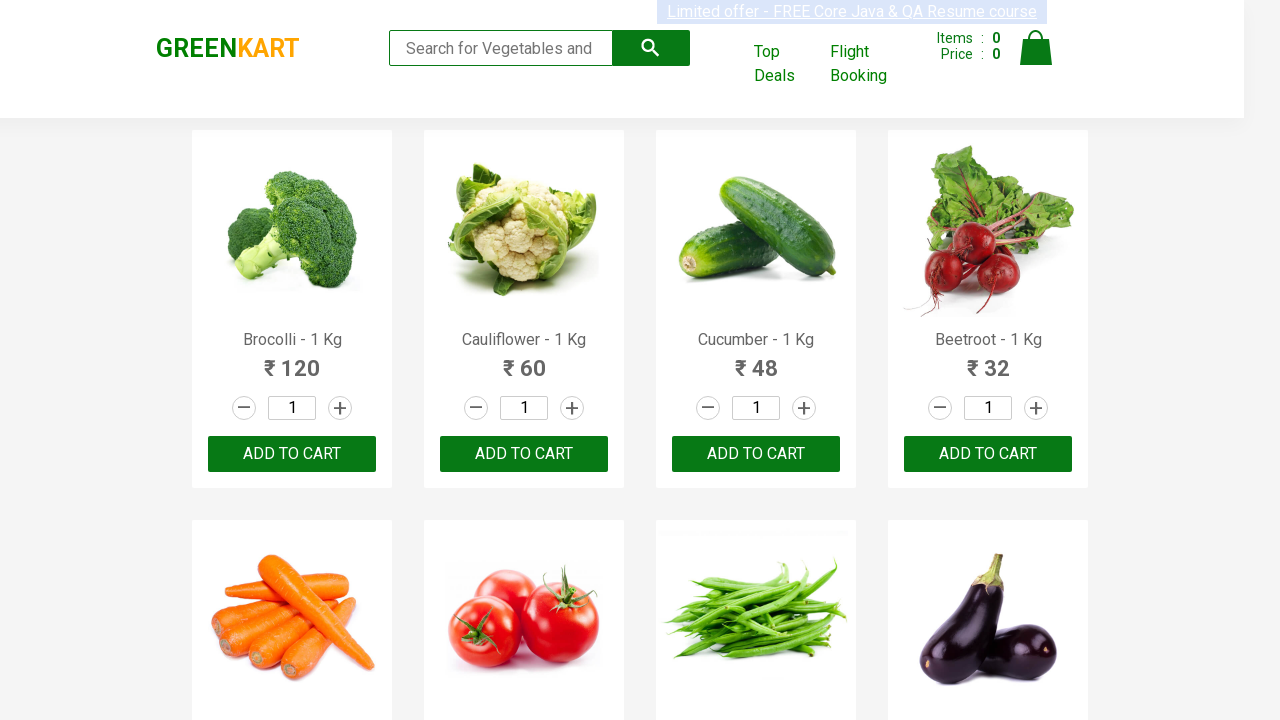

Clicked cart header link to open new window at (787, 64) on xpath=//a[@class='cart-header-navlink'][1]
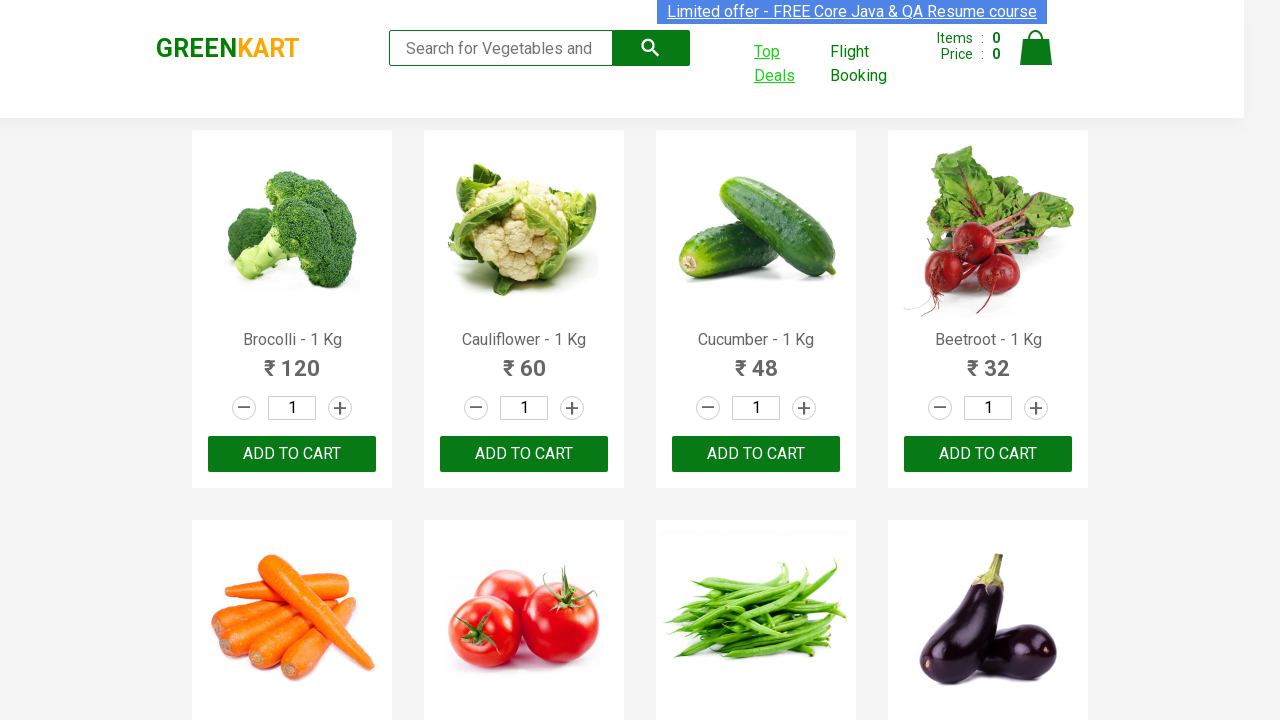

New window/tab opened and captured at (787, 64) on xpath=//a[@class='cart-header-navlink'][1]
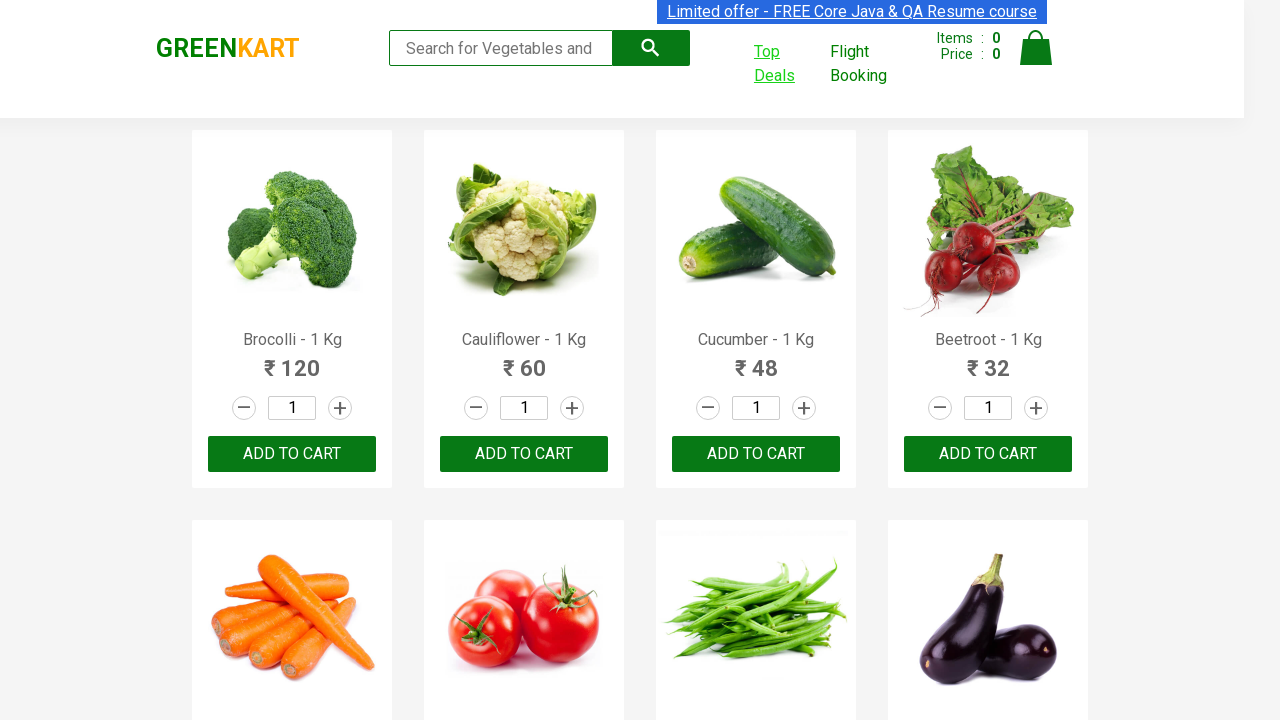

Clicked on date picker input group at (662, 508) on .react-date-picker__inputGroup
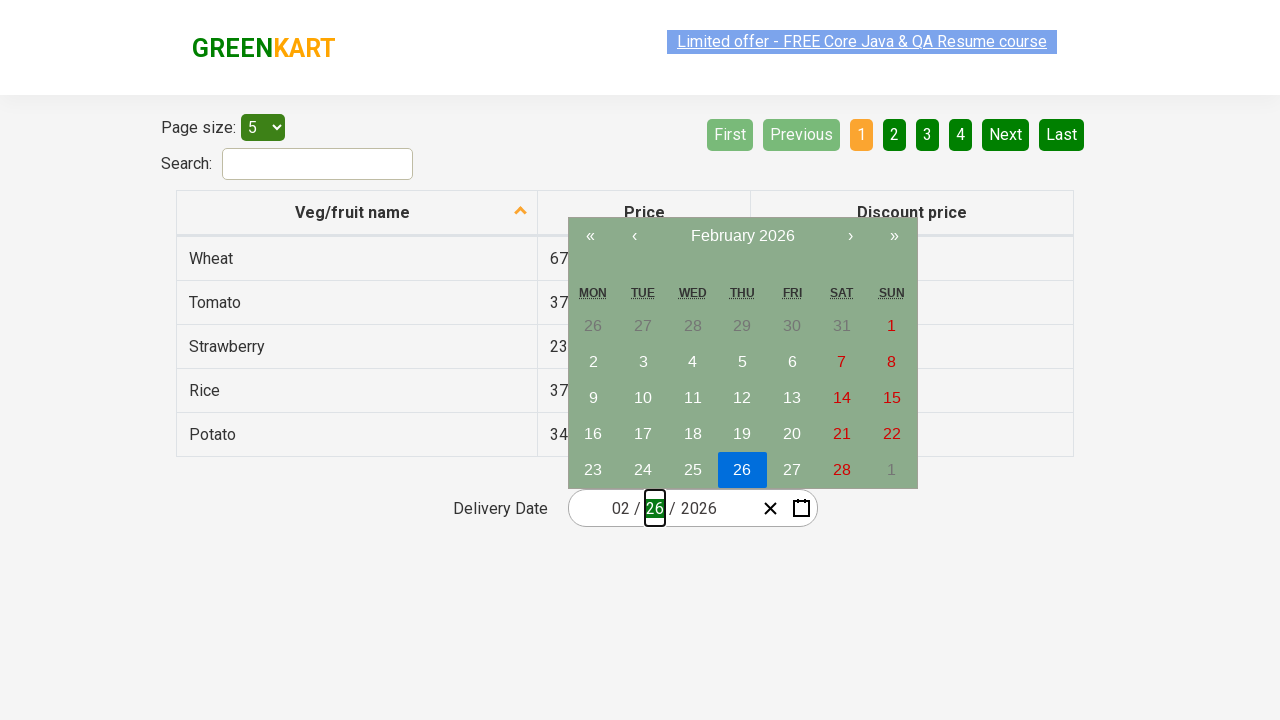

Clicked navigation label to navigate towards year view (first click) at (742, 236) on .react-calendar__navigation__label
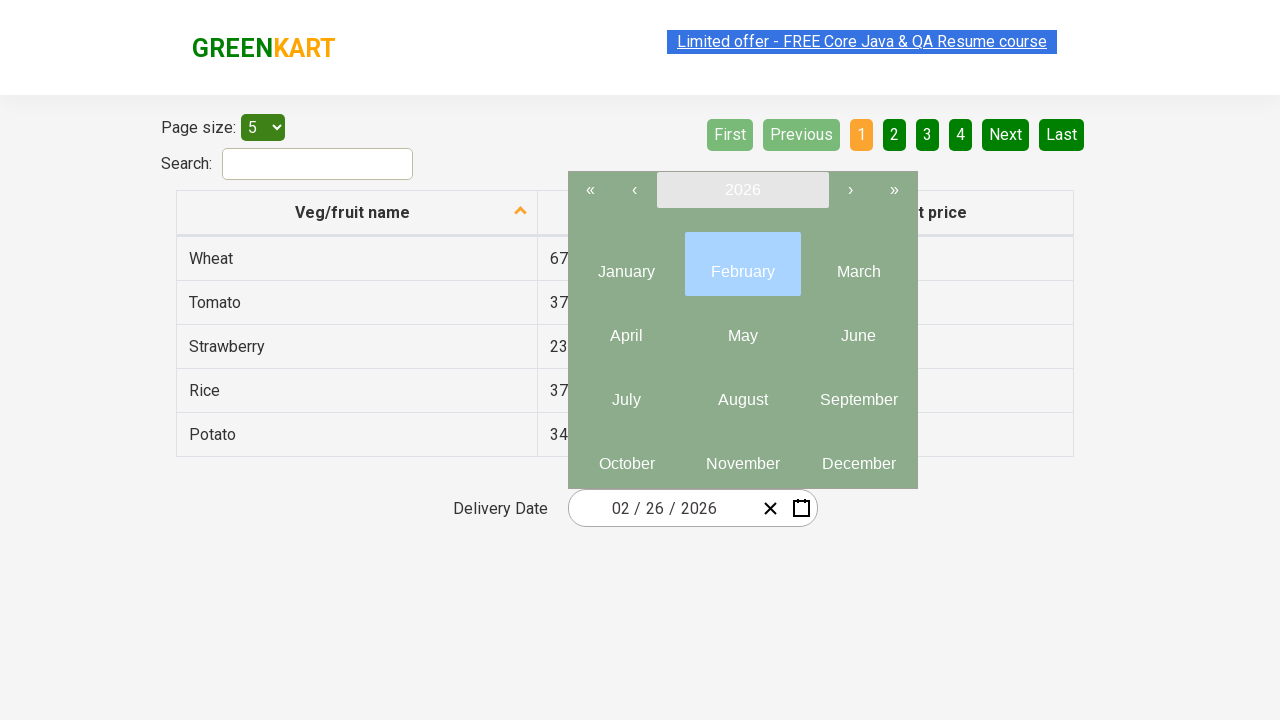

Clicked navigation label to navigate to year view (second click) at (742, 190) on .react-calendar__navigation__label
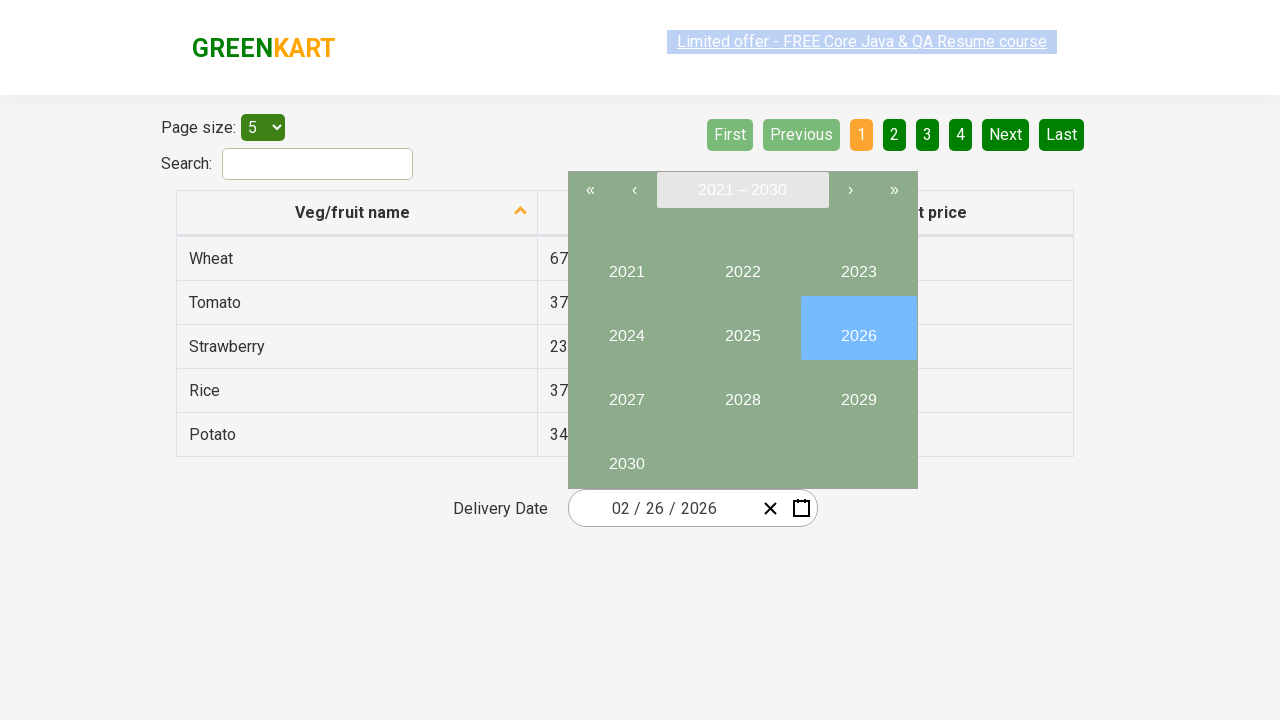

Selected year 2027 from year view at (626, 392) on xpath=//button[text()='2027']
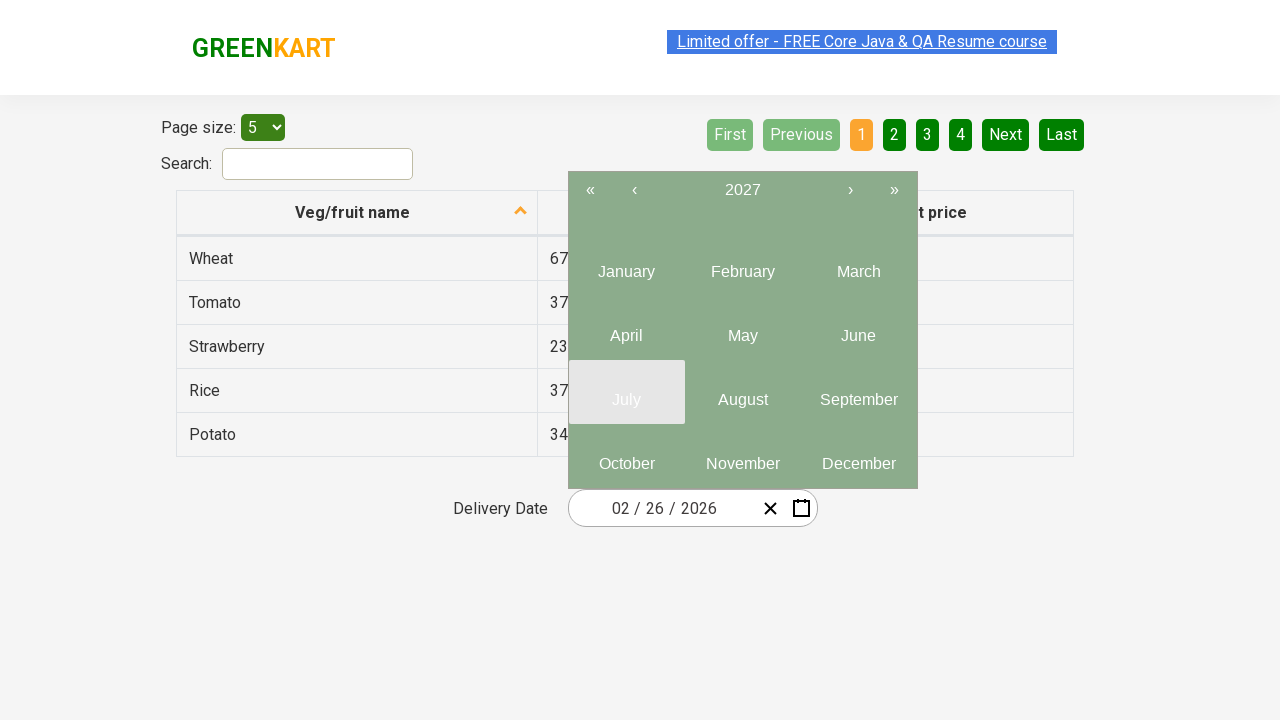

Selected June (month 6) from month view at (858, 328) on .react-calendar__year-view__months__month >> nth=5
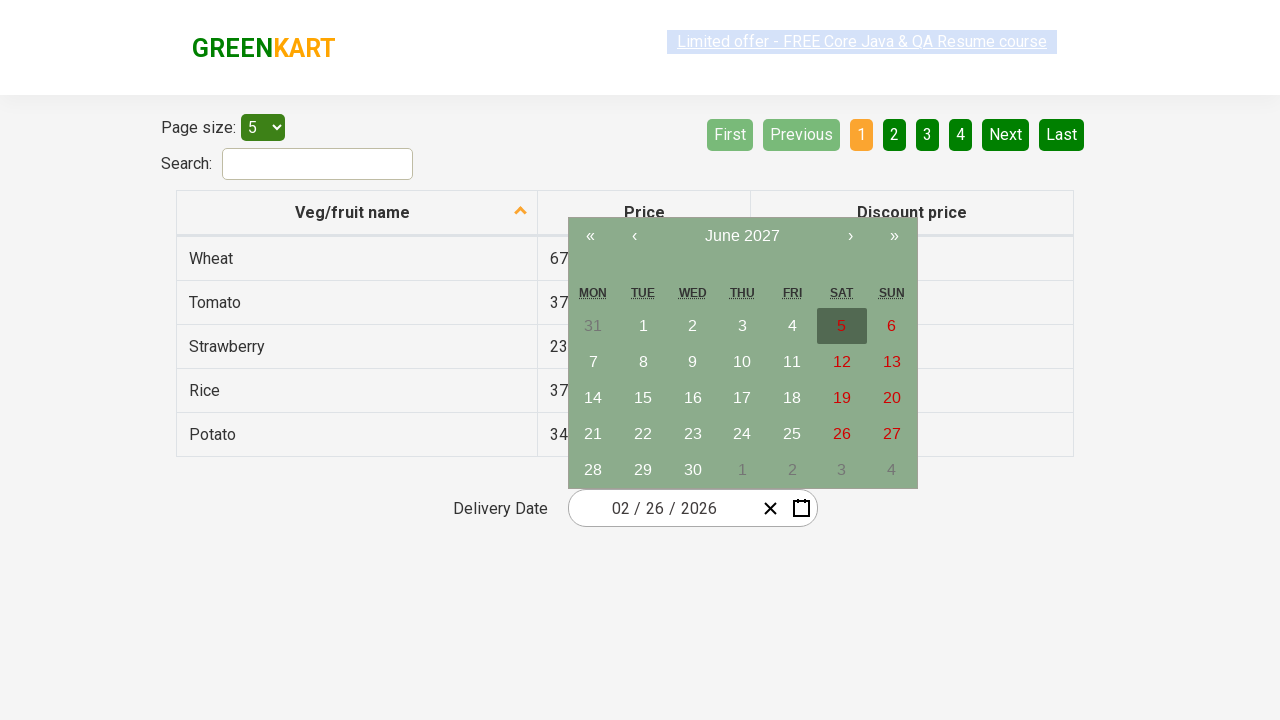

Selected day 15 from calendar at (643, 398) on xpath=//abbr[text()='15']
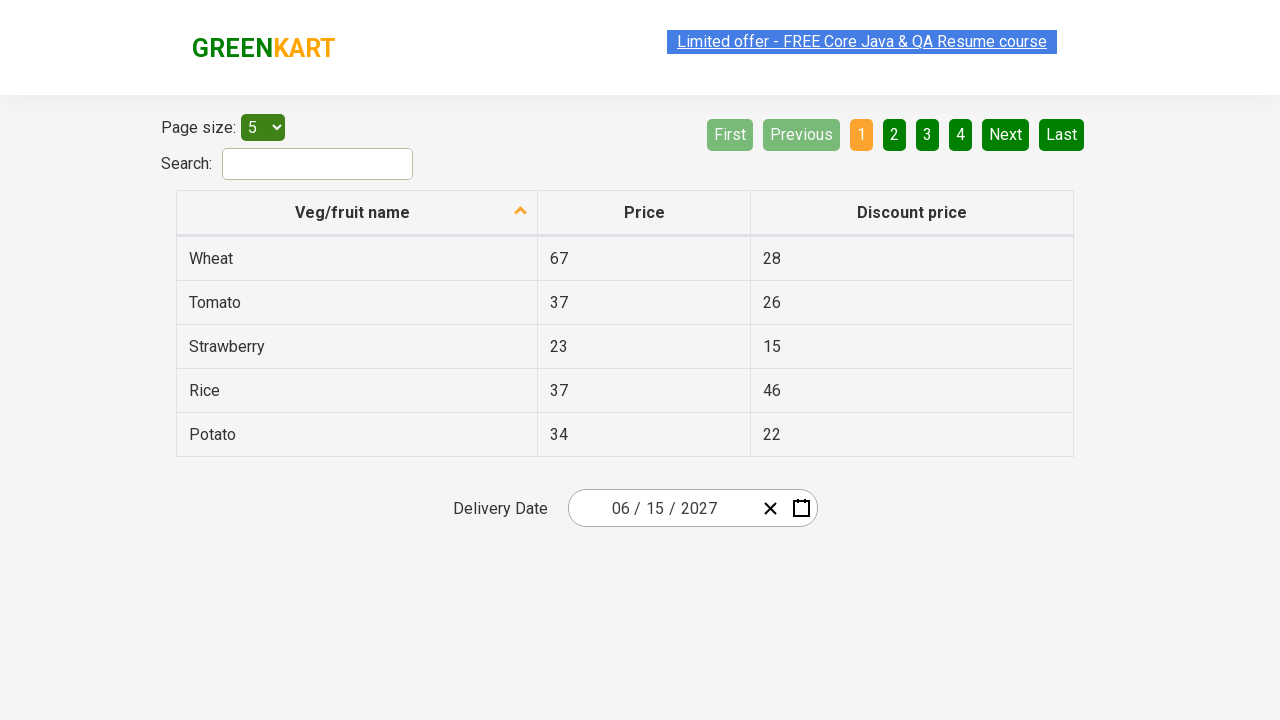

Retrieved all date input elements for verification
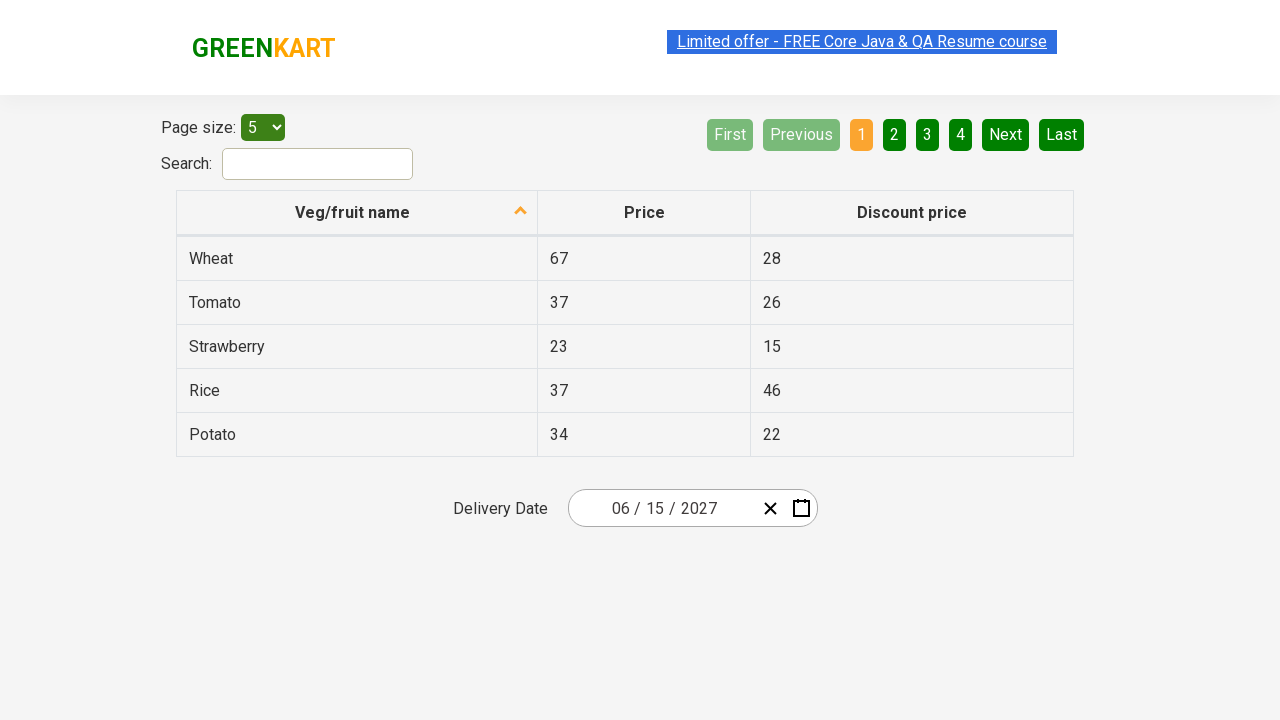

Verified date input 1: expected '6', got '6'
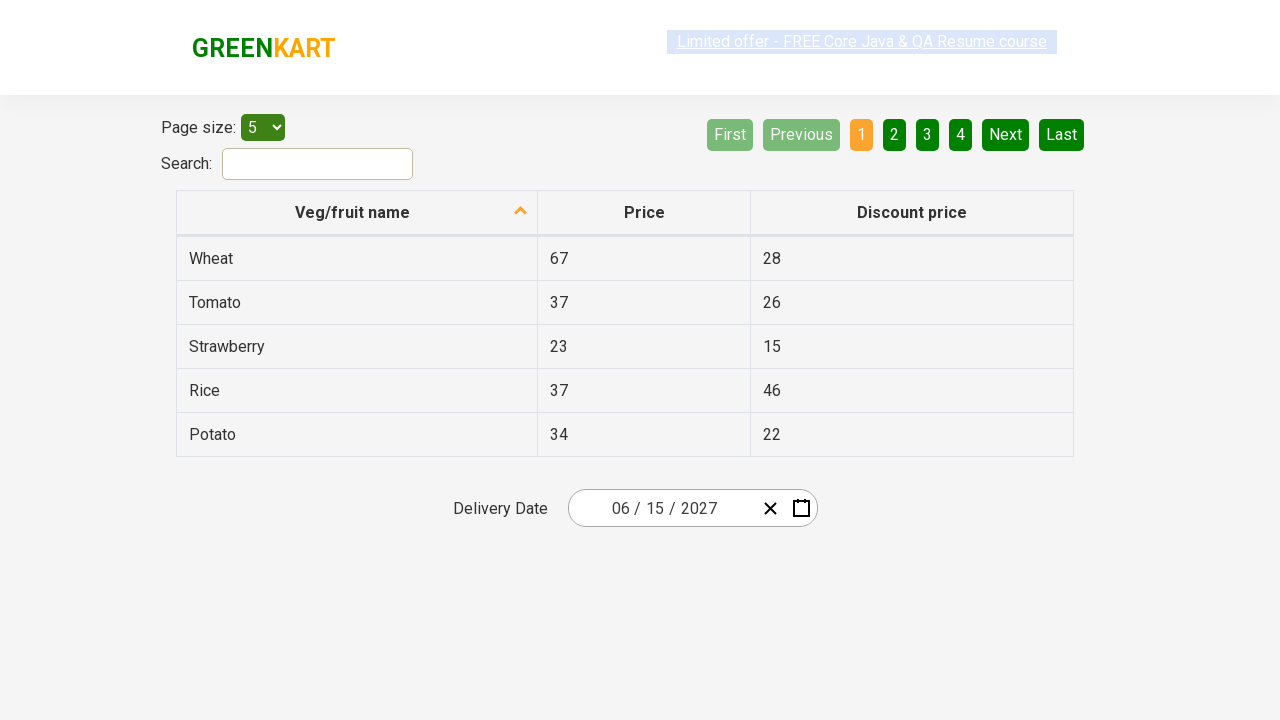

Verified date input 2: expected '15', got '15'
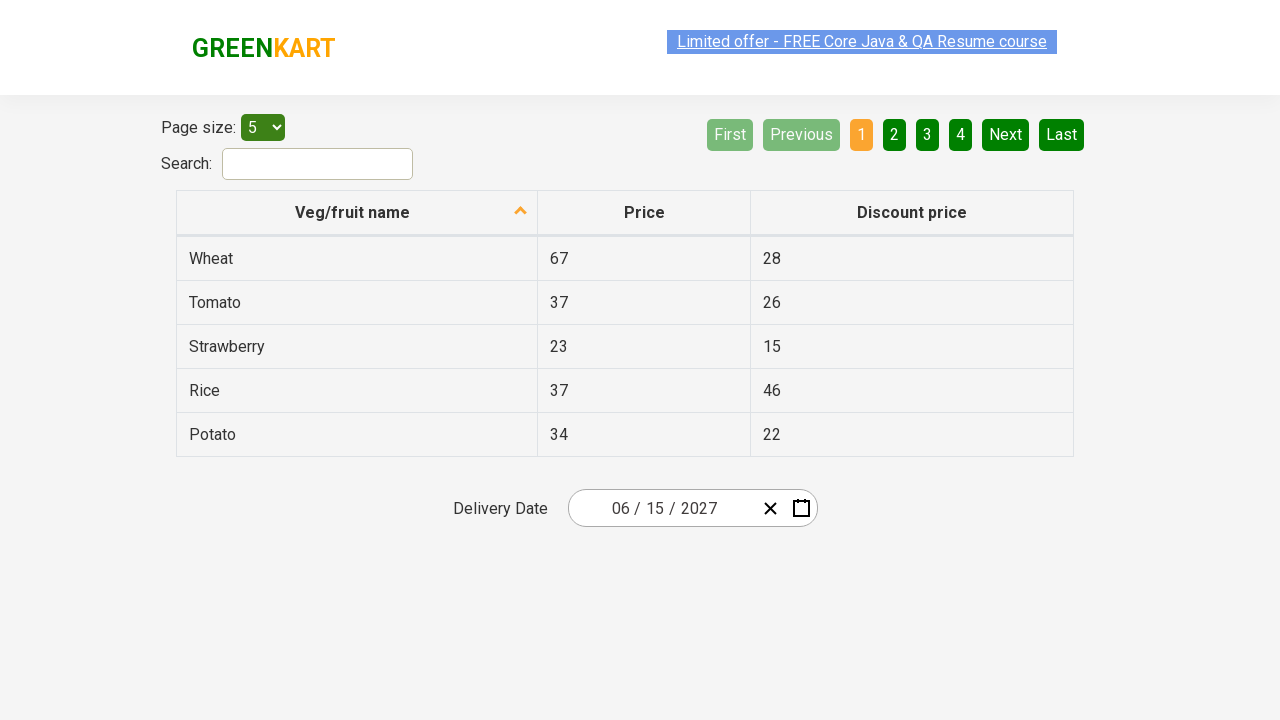

Verified date input 3: expected '2027', got '2027'
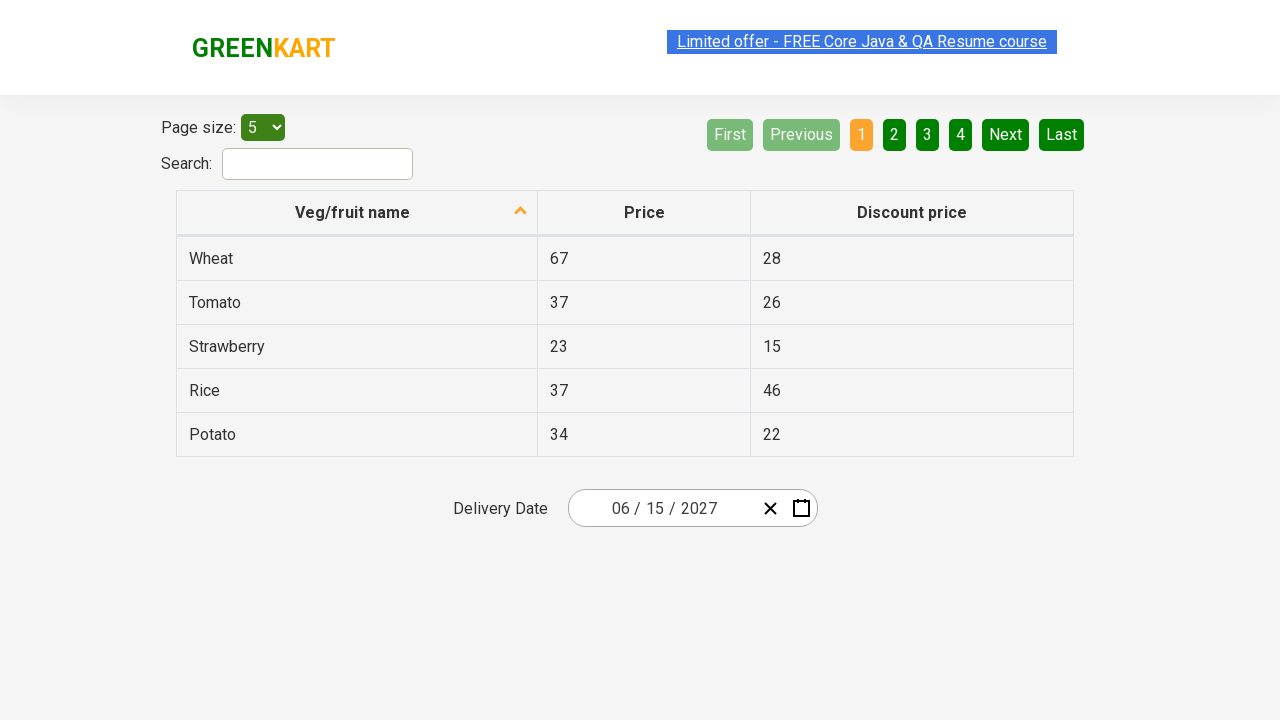

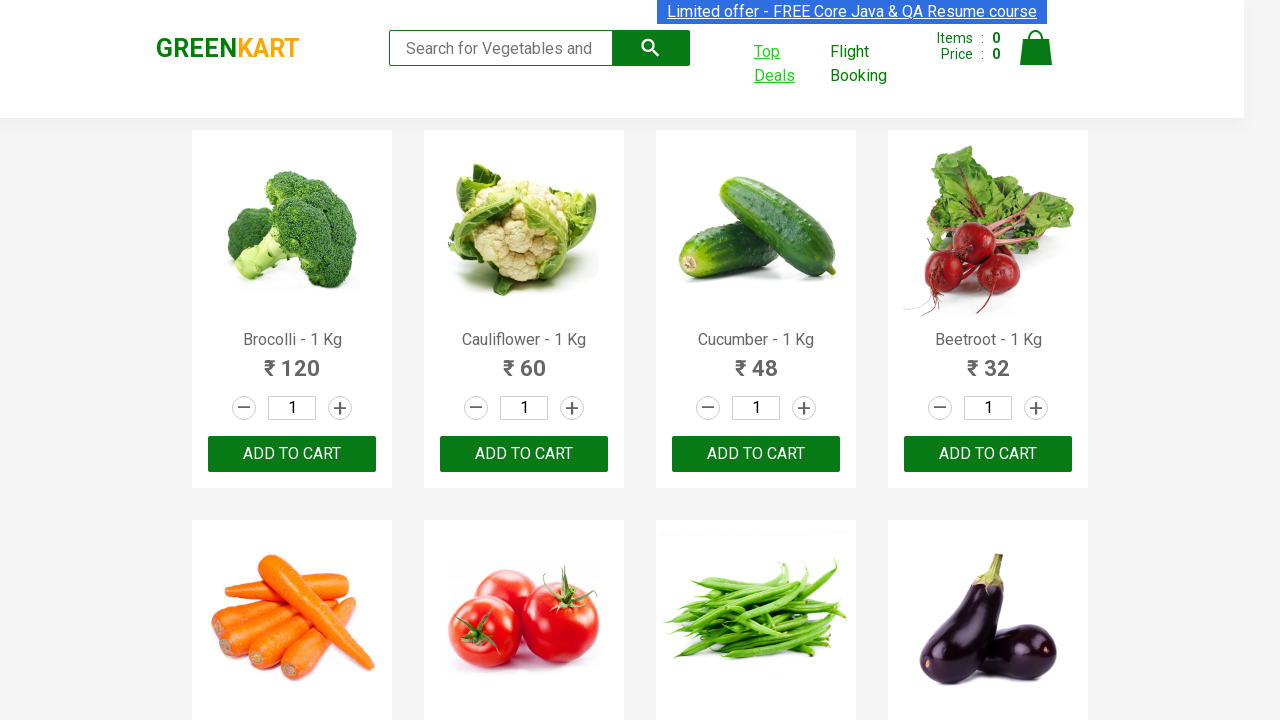